Tests basic browser navigation by opening a webpage and verifying the current URL matches expectations. The test navigates to qspiders.com and checks if the URL loads correctly.

Starting URL: https://www.qspiders.com/

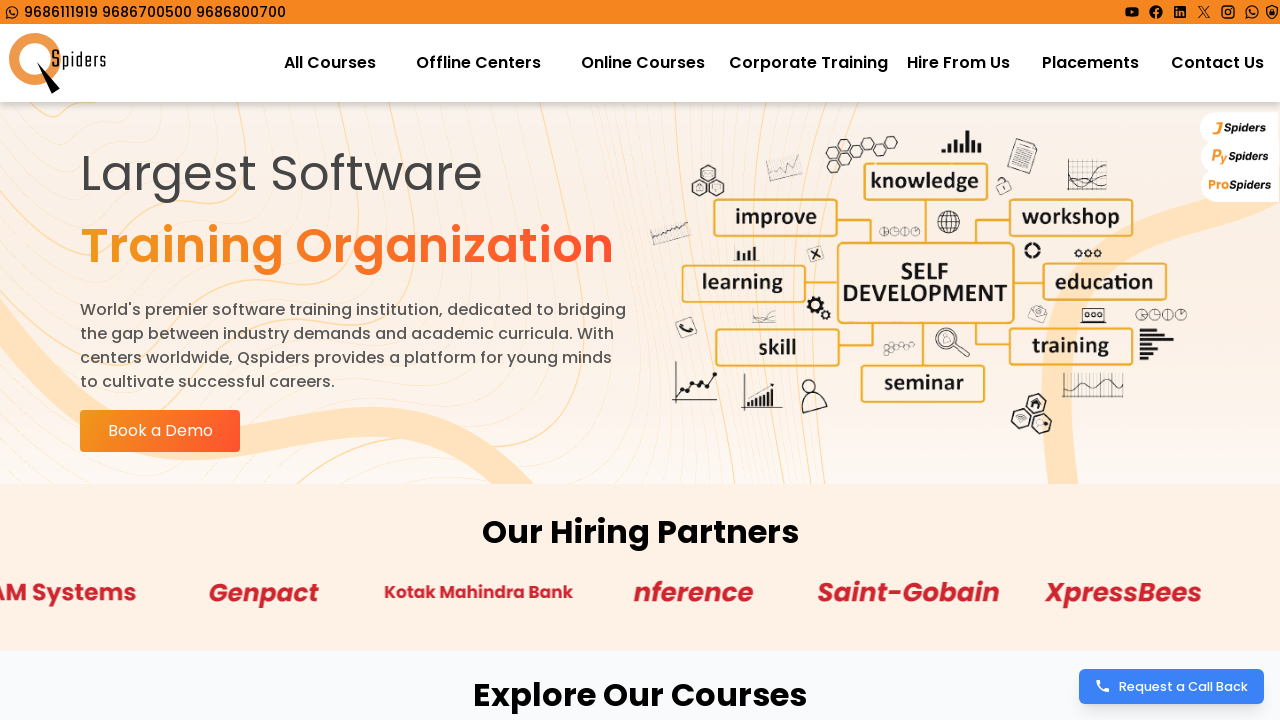

Set browser viewport to 1920x1080
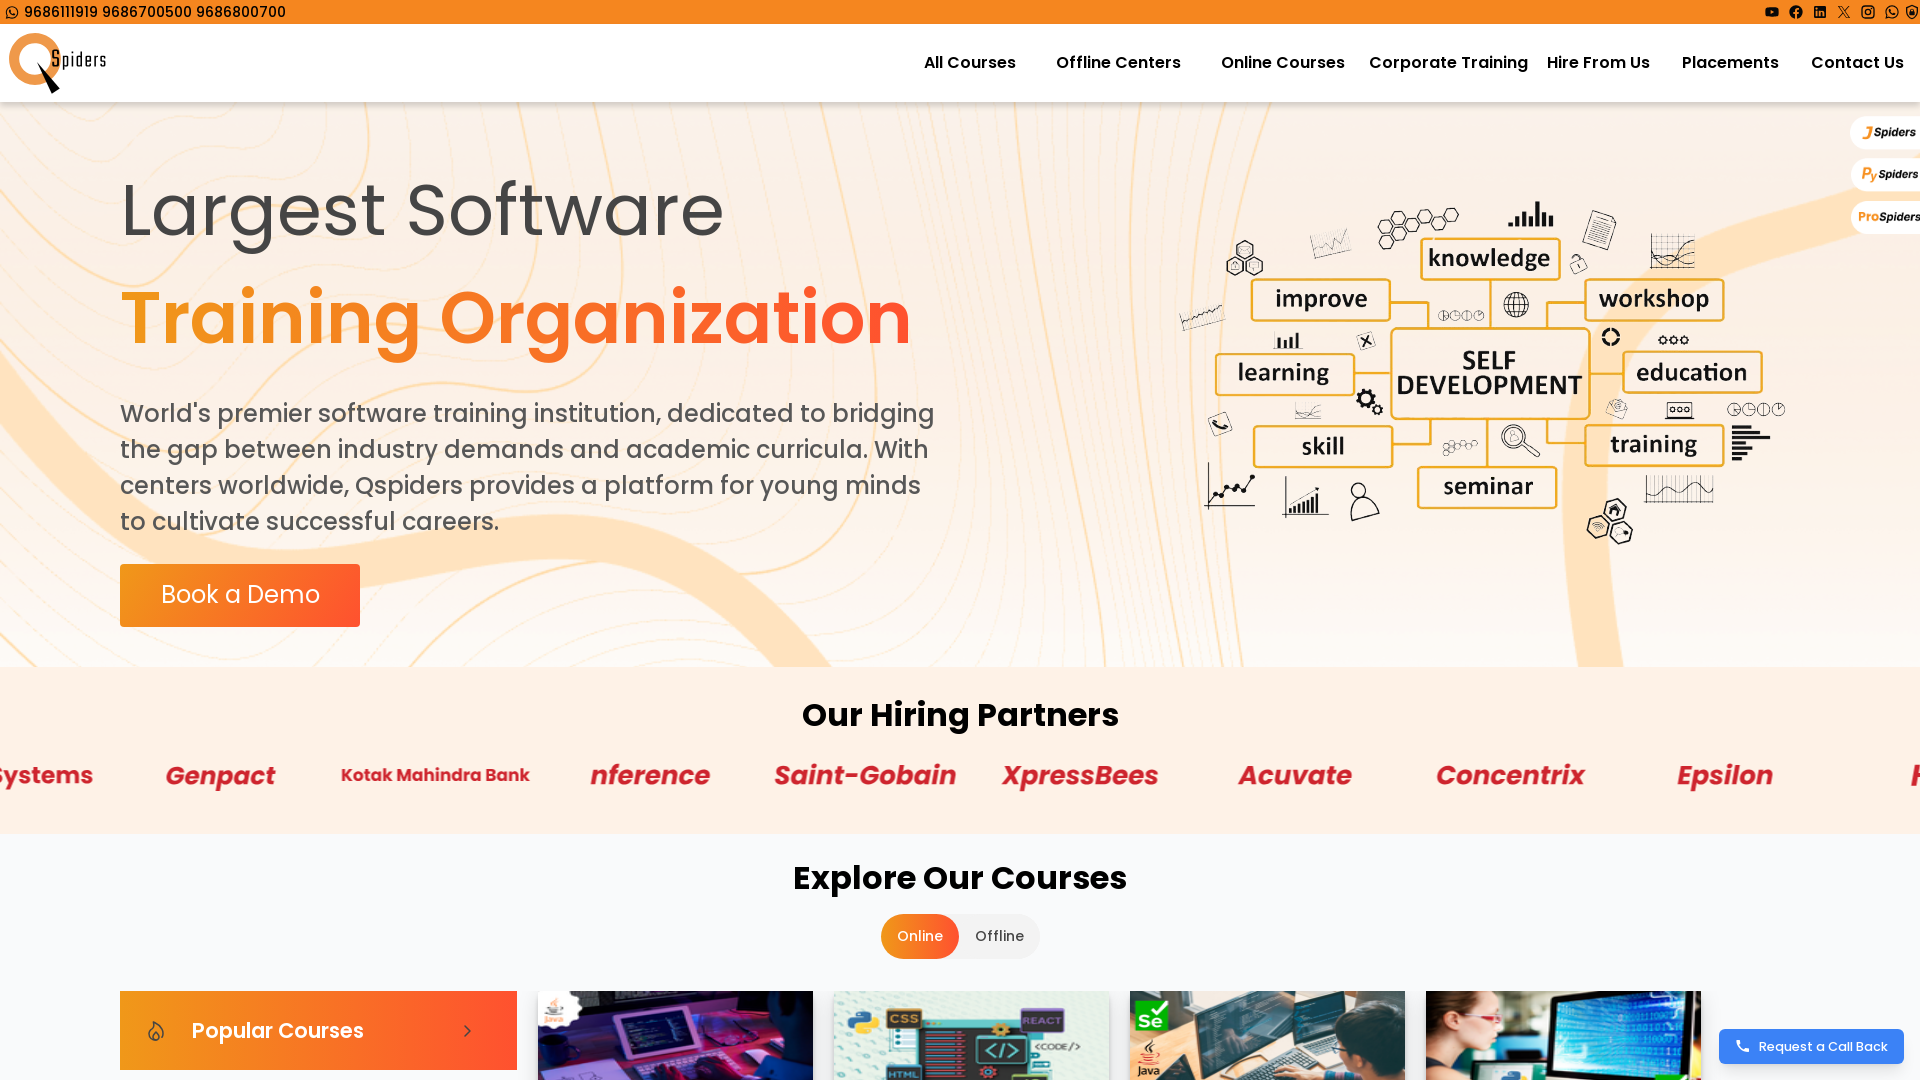

Retrieved current URL
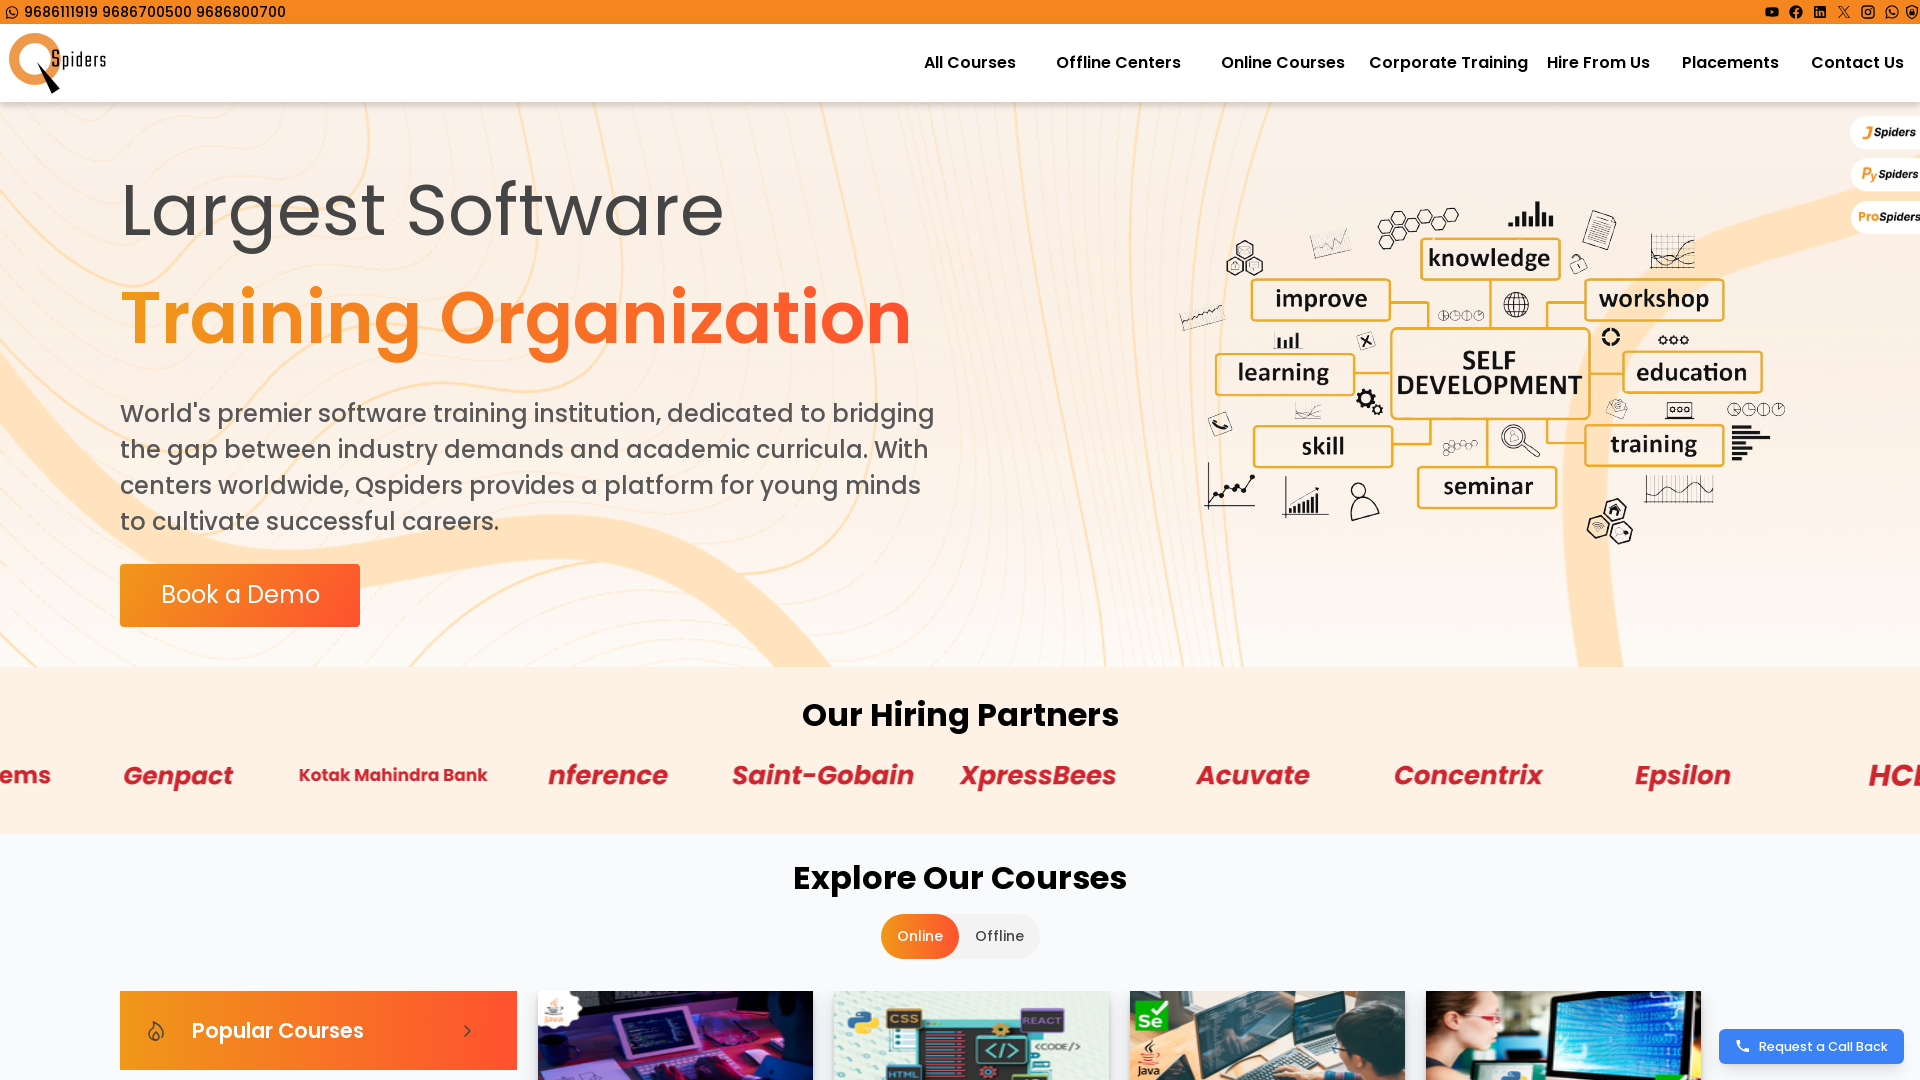

URL verification failed - current URL does not match expected URL
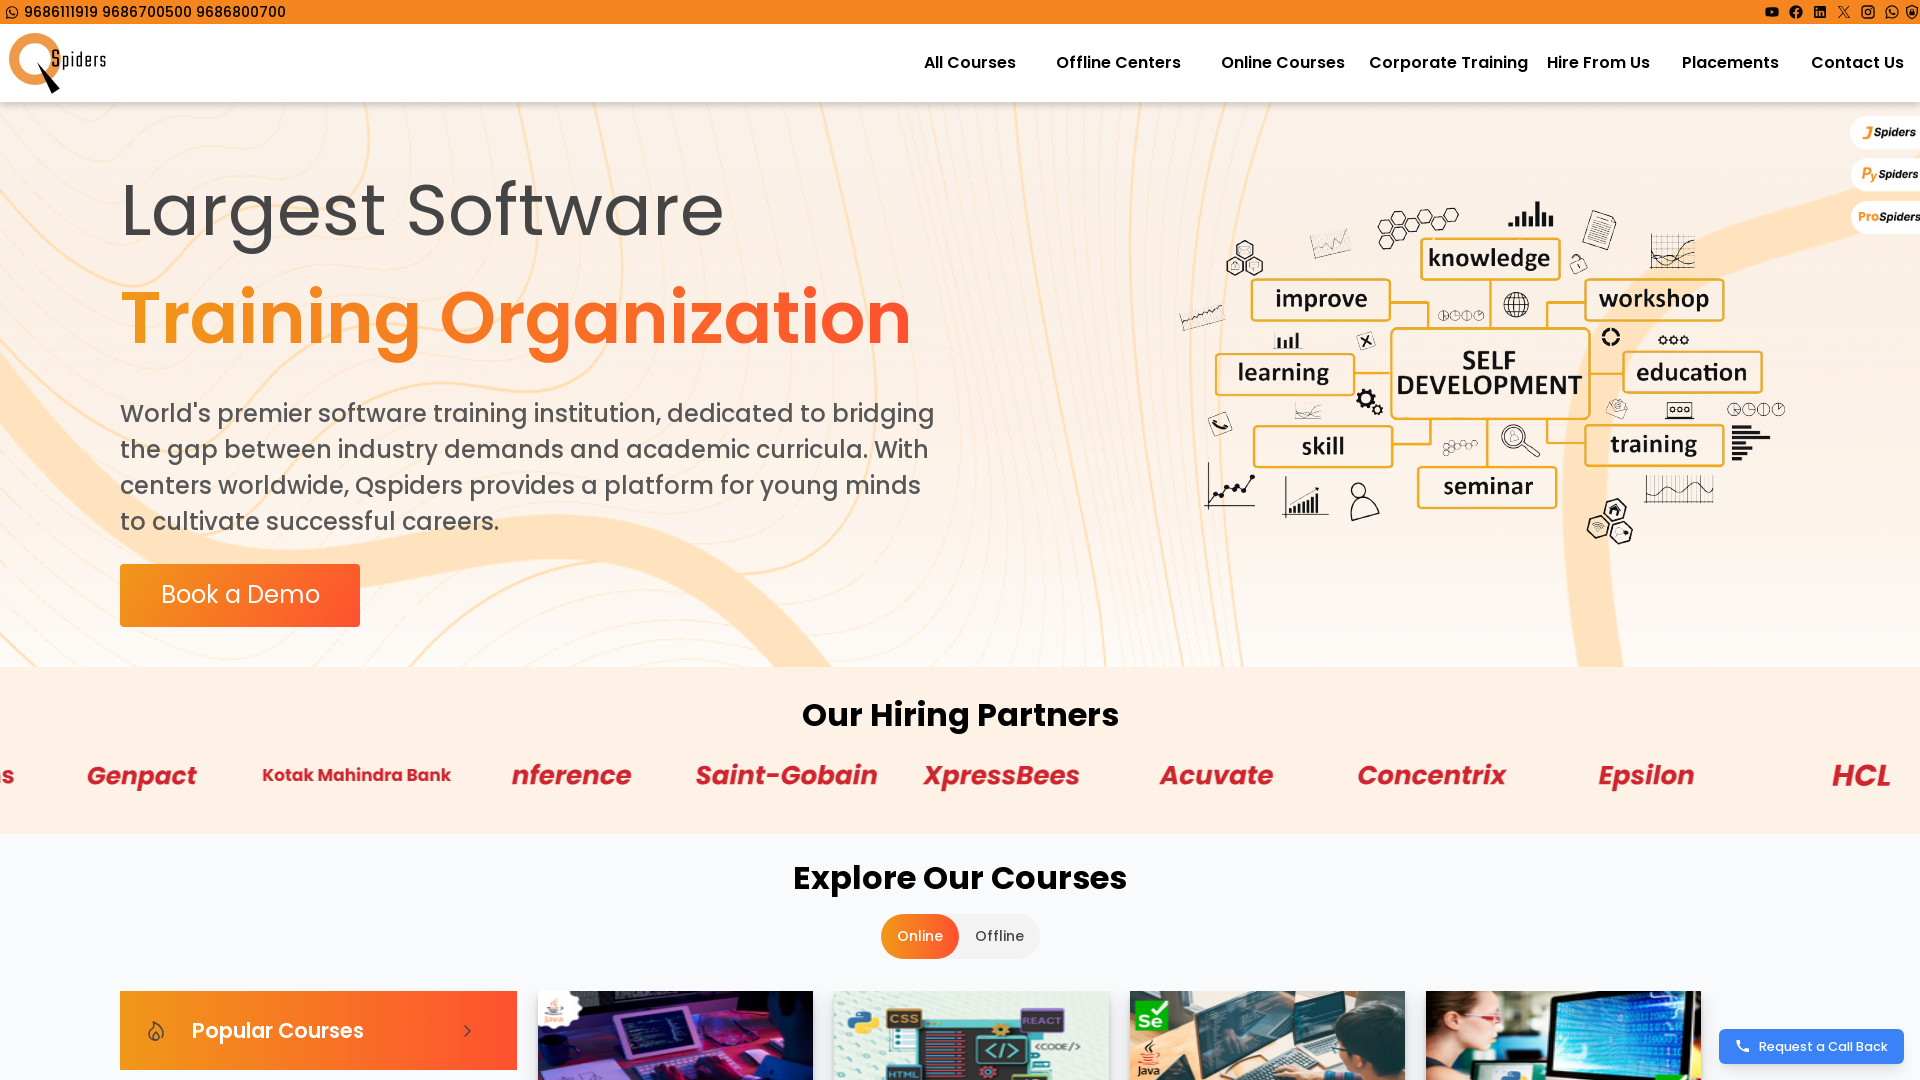

Waited for page to reach domcontentloaded state
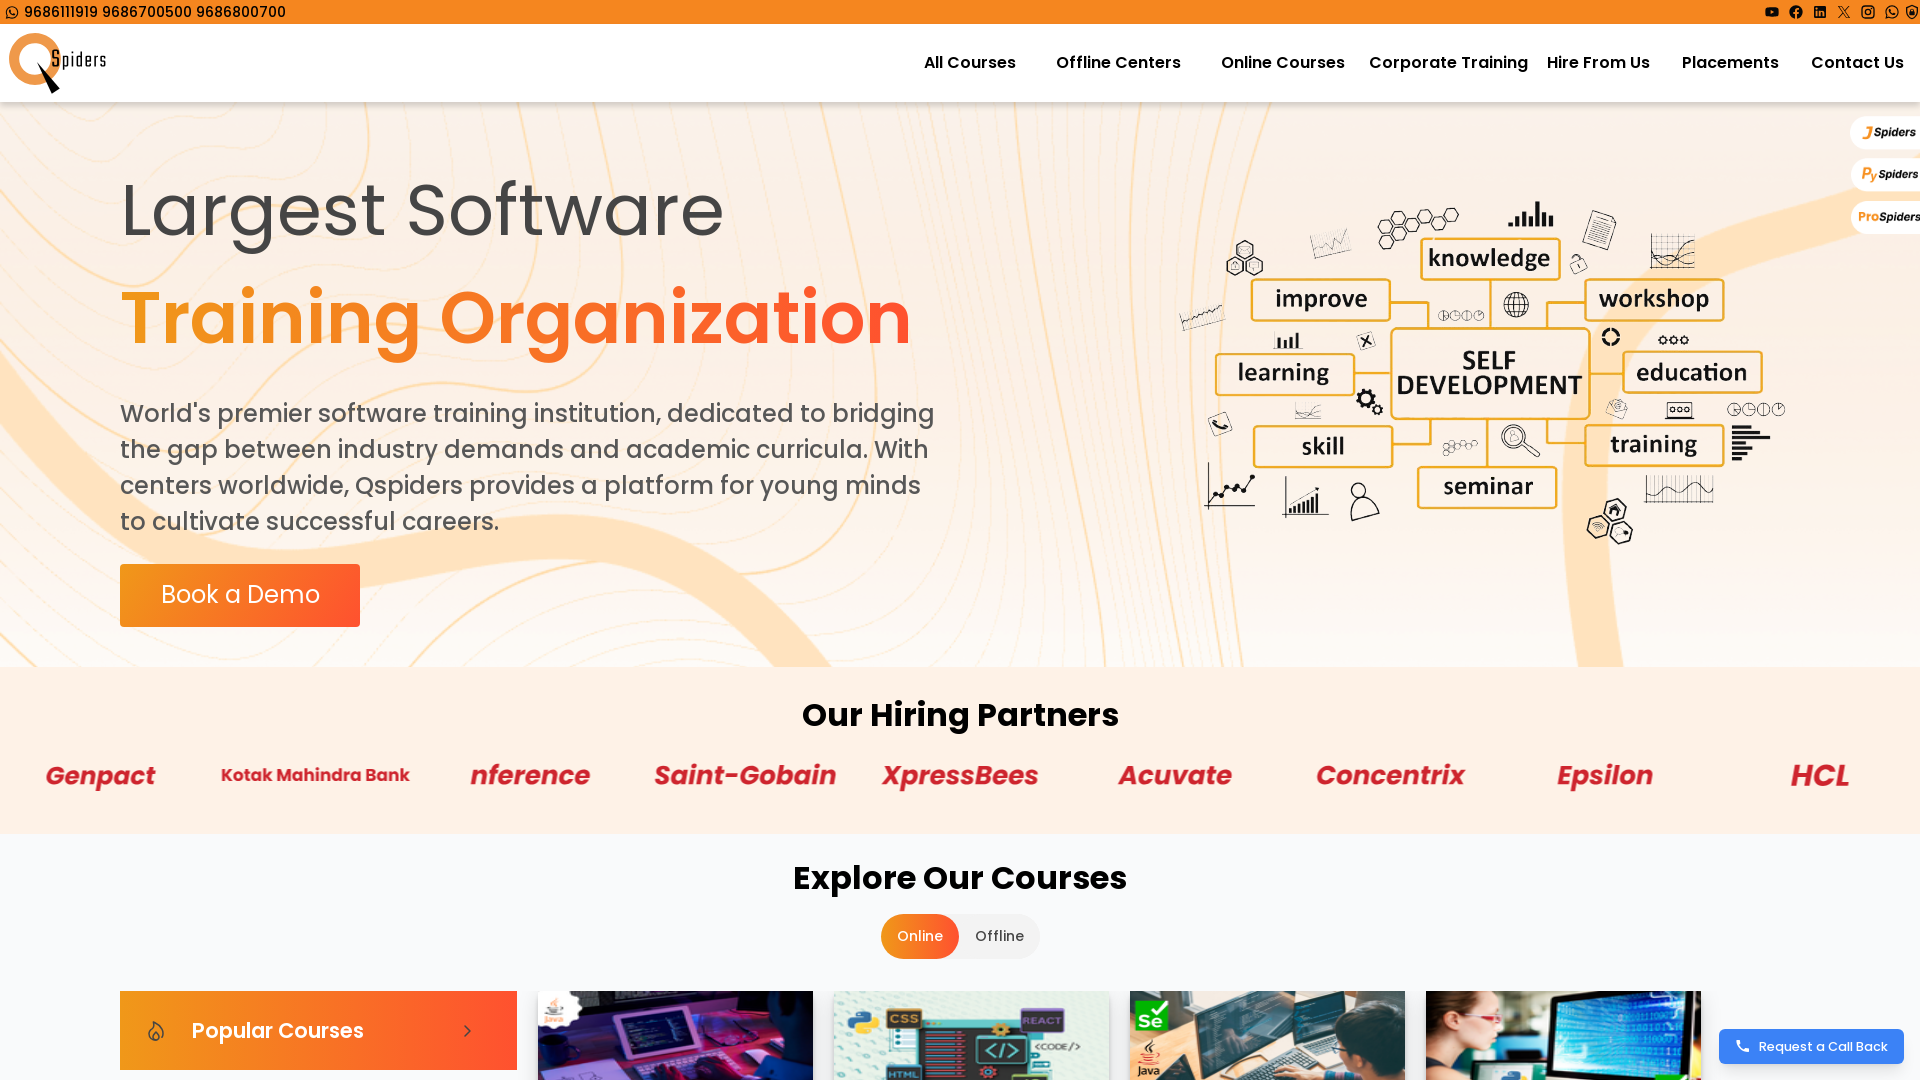

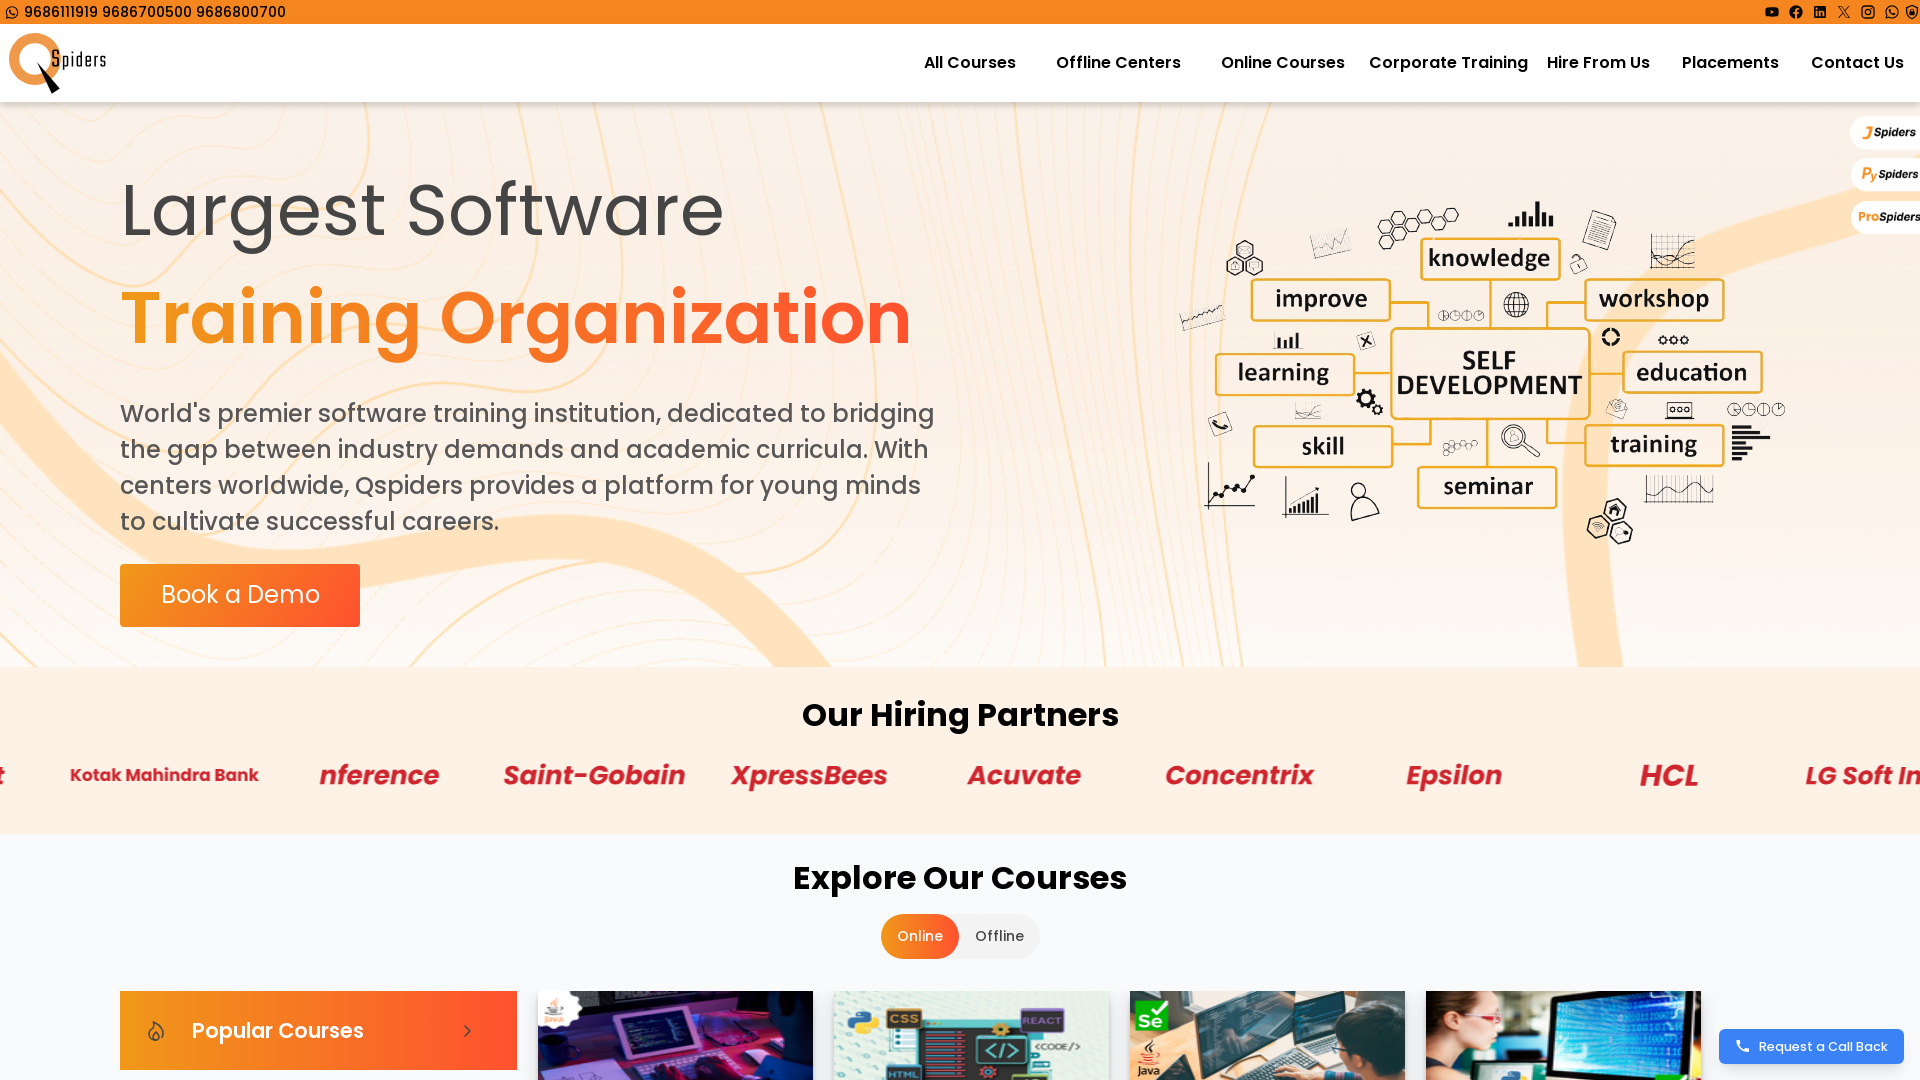